Tests status code page by clicking on different status code links

Starting URL: https://the-internet.herokuapp.com/status_codes

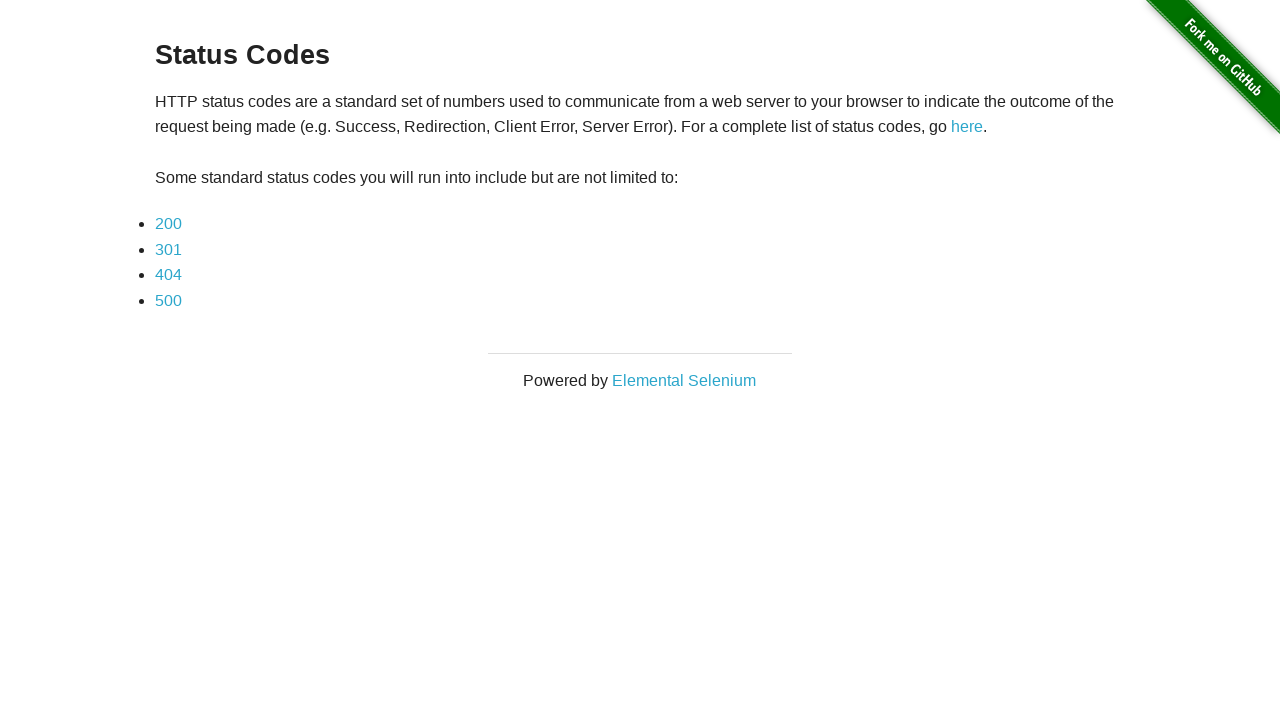

Navigated to status codes page
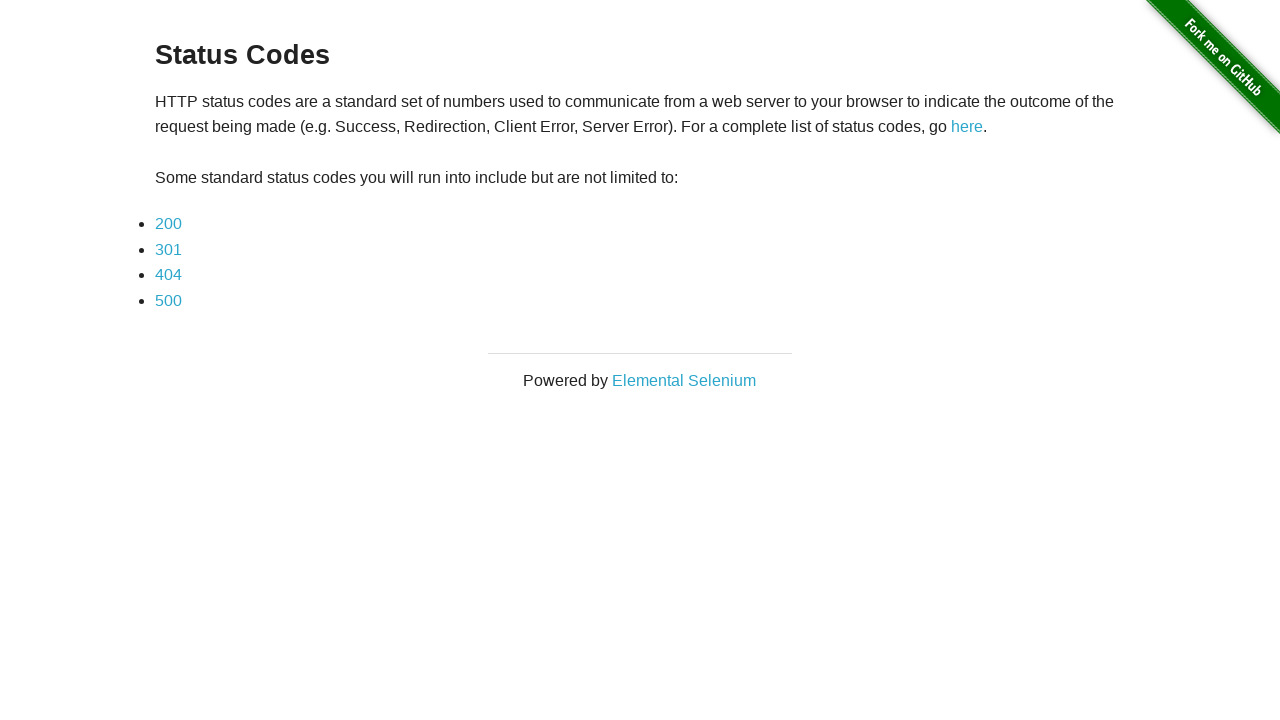

Clicked on 500 status code link at (168, 300) on a[href='status_codes/500']
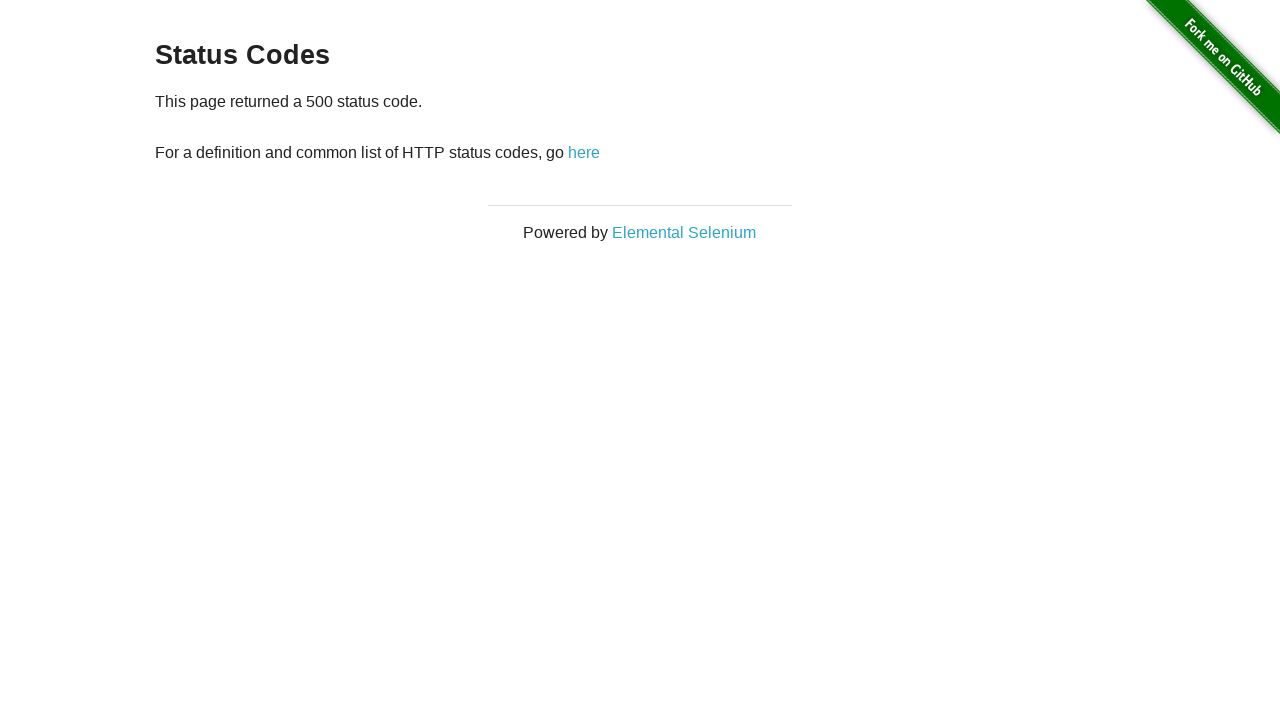

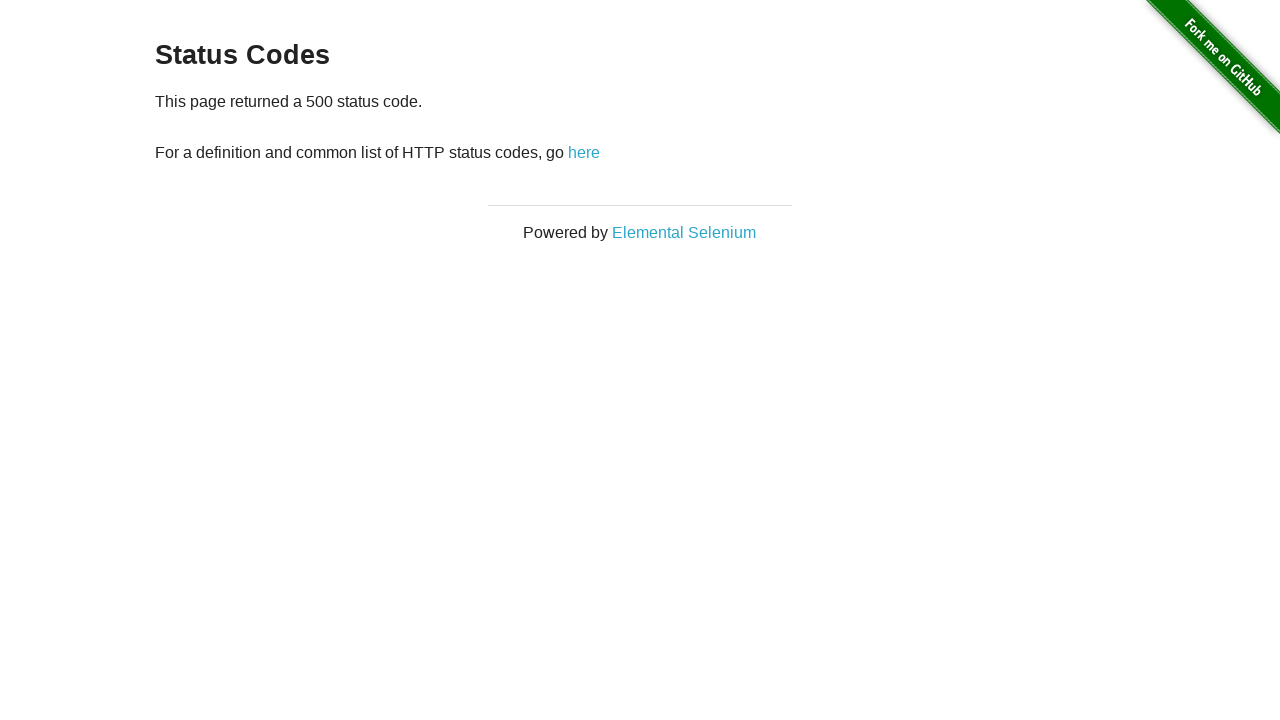